Navigates to LambdaTest e-commerce playground and hovers over a dropdown menu element to trigger its display

Starting URL: https://ecommerce-playground.lambdatest.io/

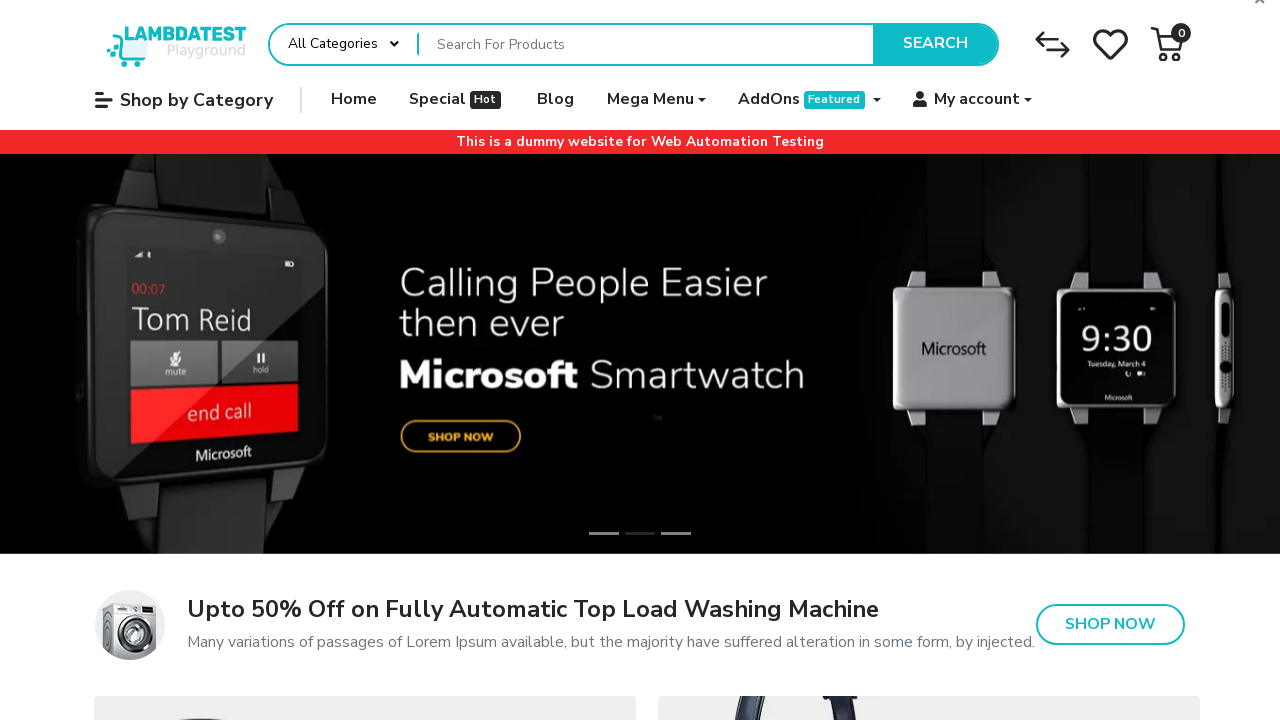

Navigated to LambdaTest e-commerce playground
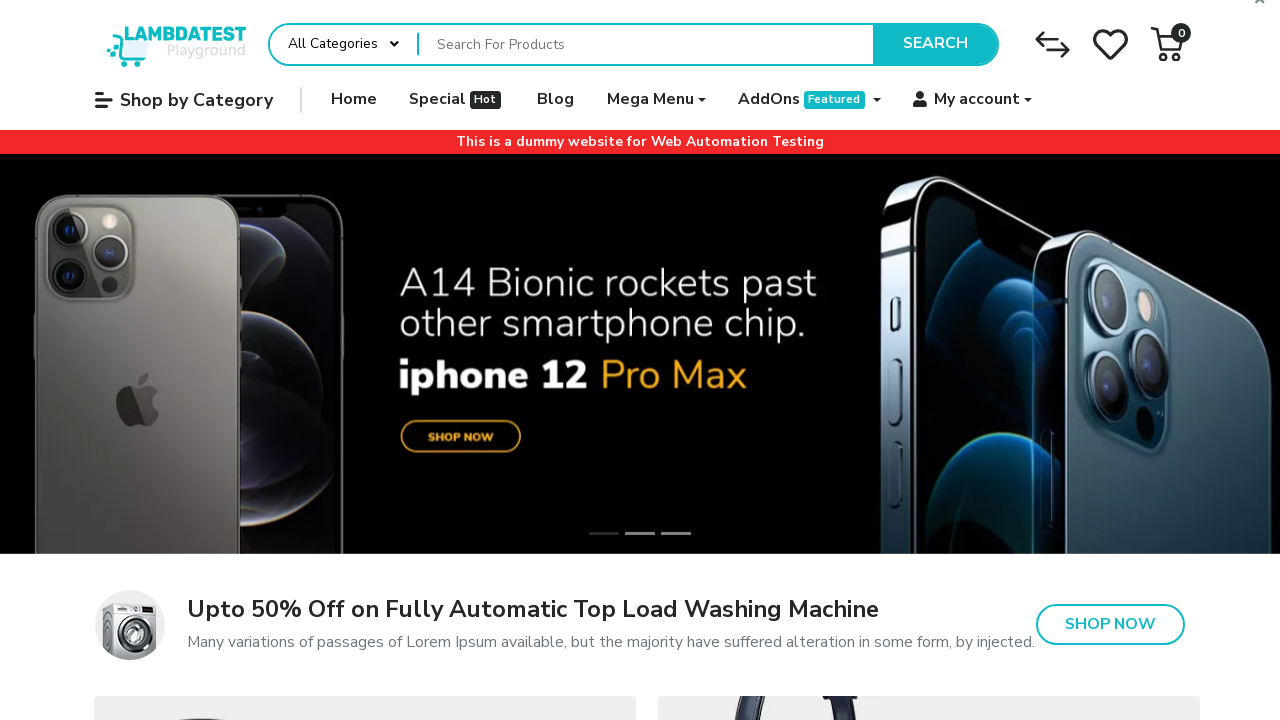

Hovered over dropdown menu element to trigger its display at (650, 100) on a[data-toggle='dropdown'] span
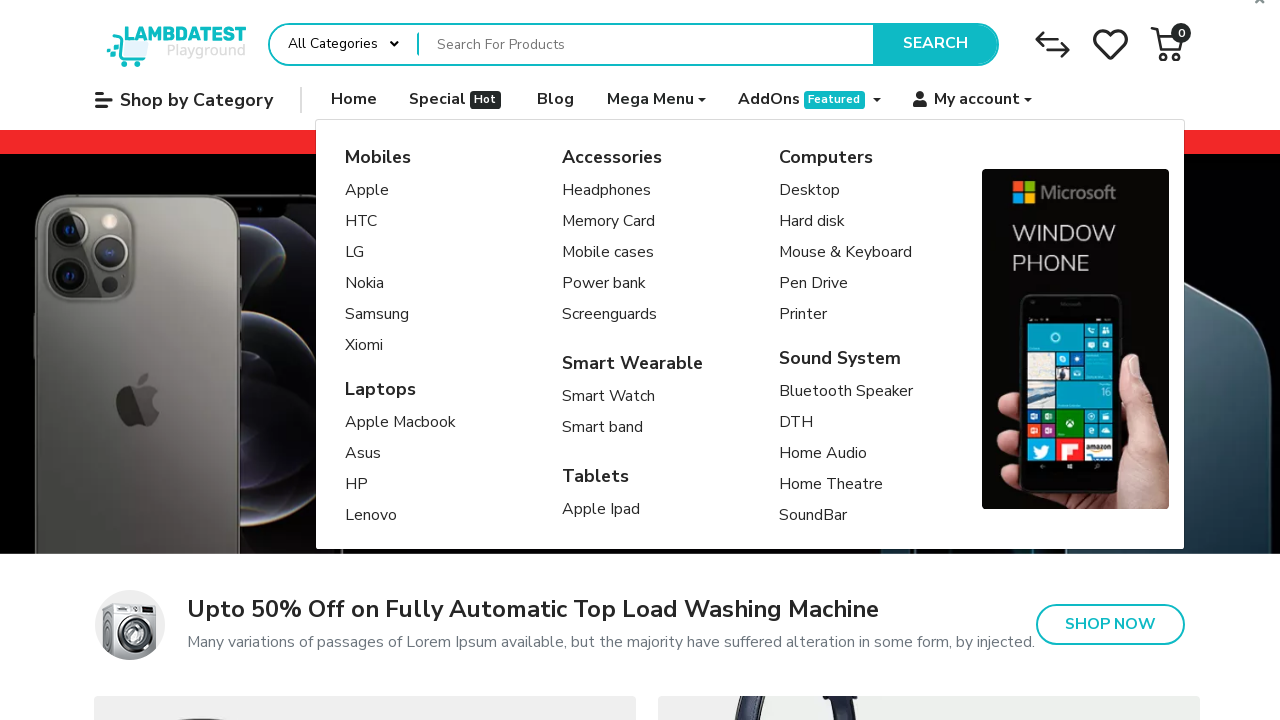

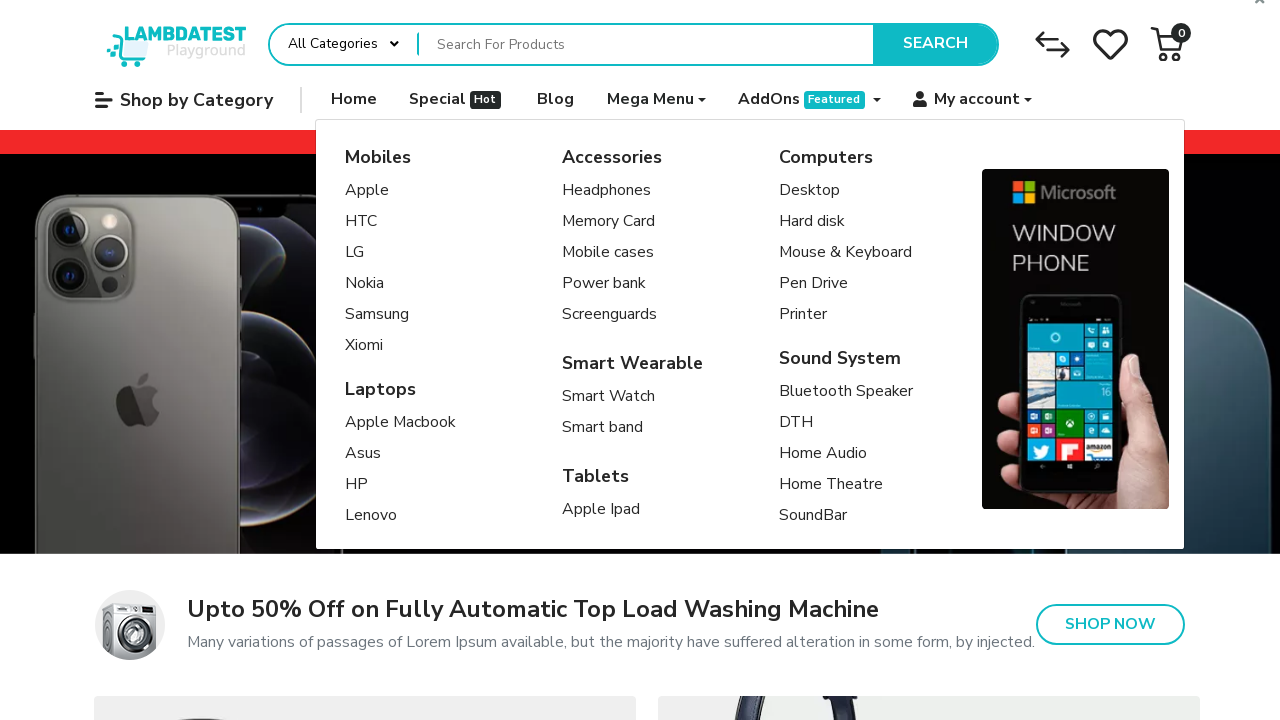